Tests XPath sibling and parent traversal locators by navigating to a practice automation page and retrieving text from button elements using following-sibling and parent axis navigation.

Starting URL: https://rahulshettyacademy.com/AutomationPractice/

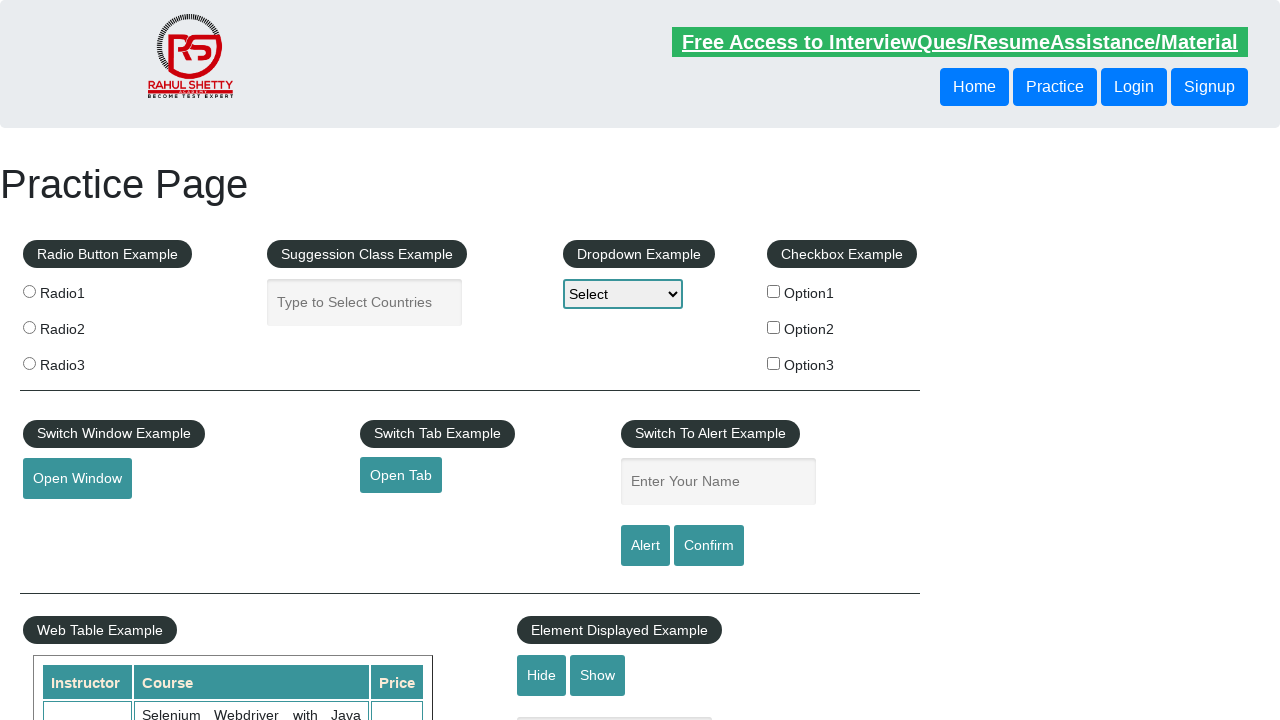

Navigated to AutomationPractice page
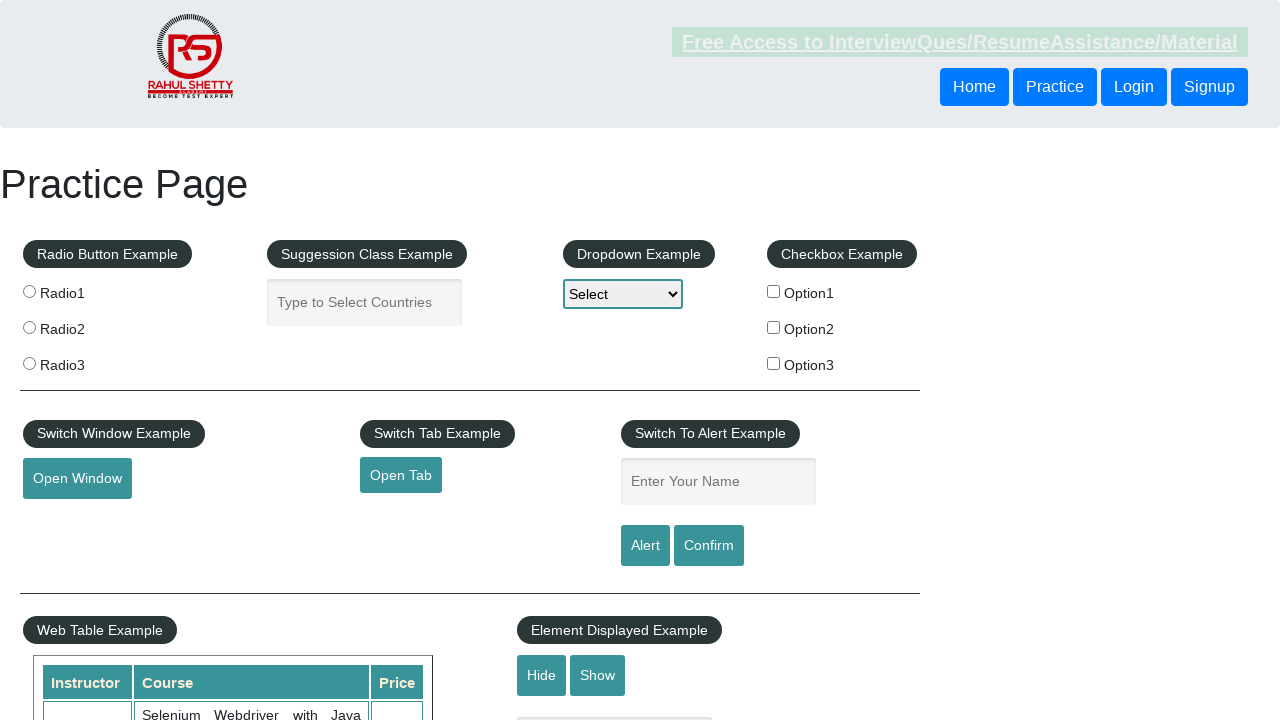

Retrieved text from button using following-sibling XPath traversal
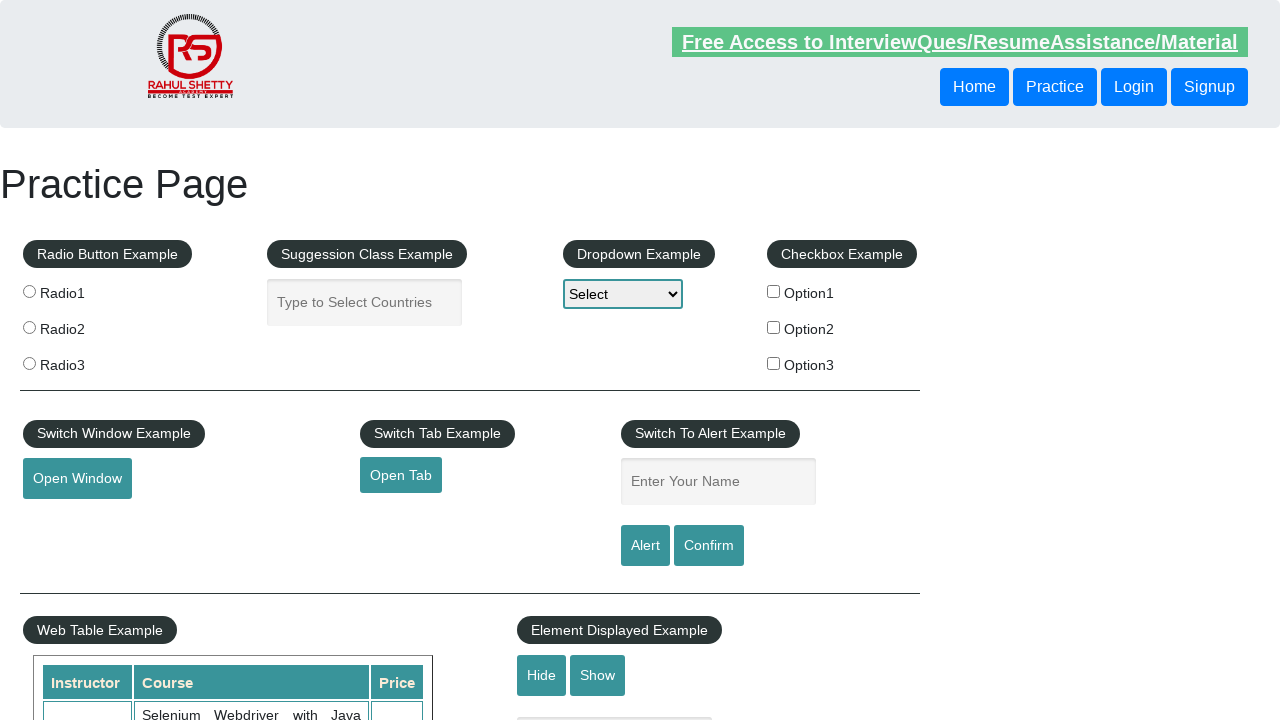

Retrieved text from button using parent XPath traversal
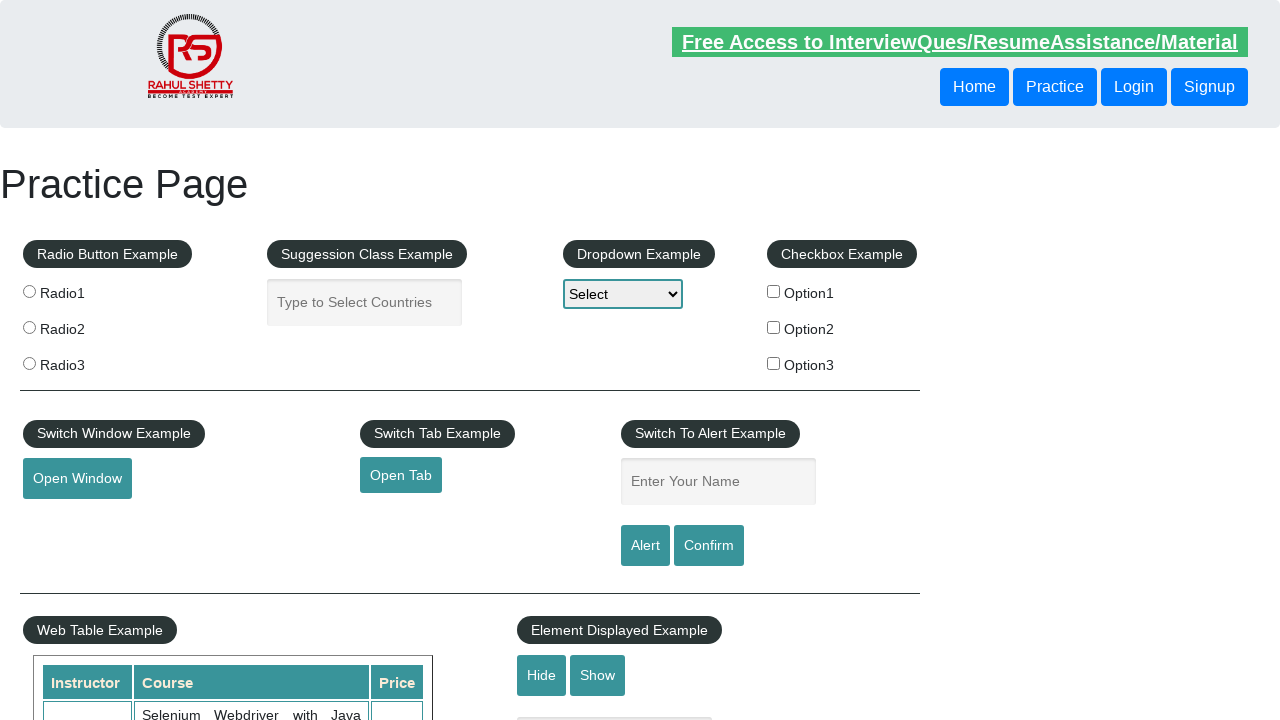

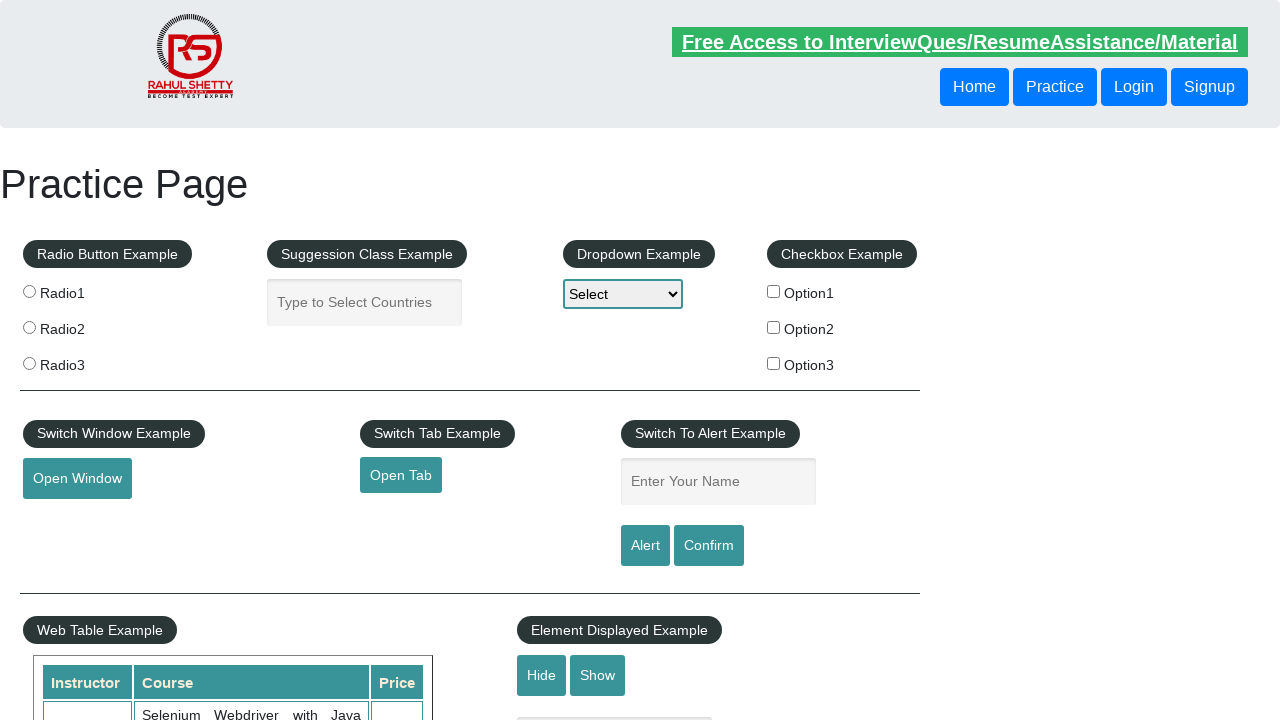